Tests a growing button challenge by waiting for the button to grow (gain 'grown' class), clicking it, and verifying the event triggered message appears

Starting URL: https://testpages.eviltester.com/styled/challenges/growing-clickable.html

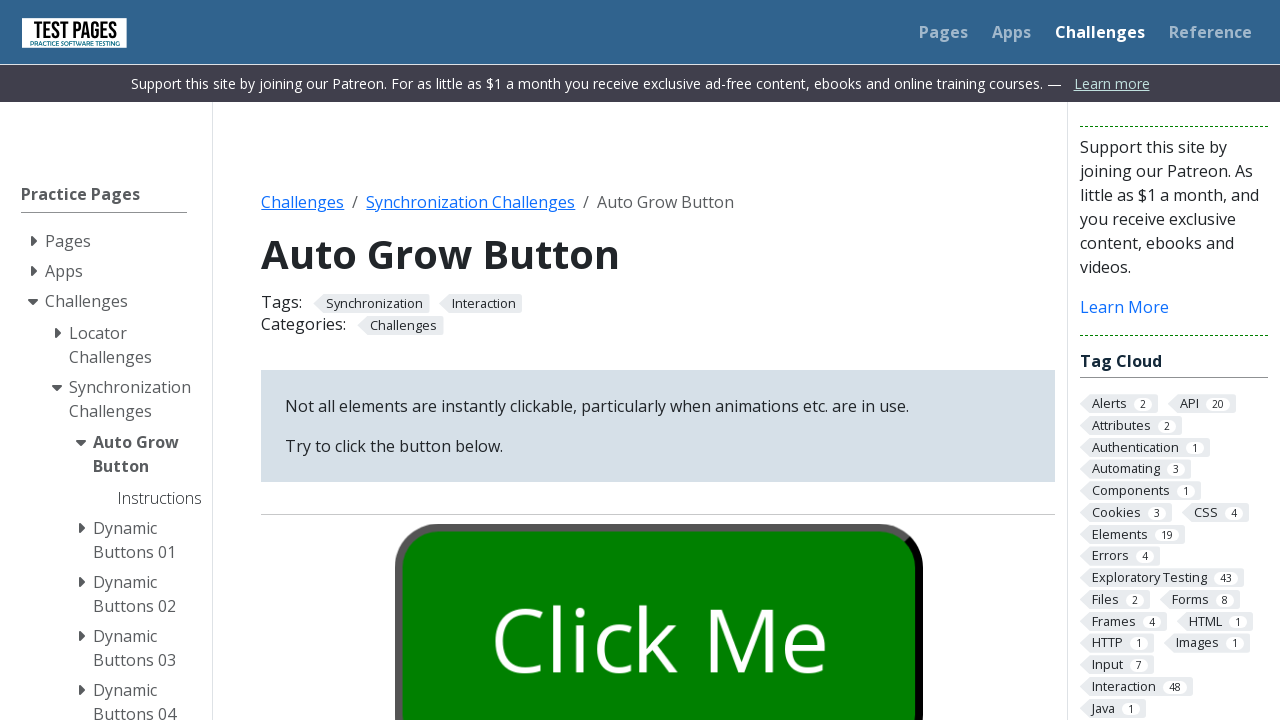

Located the growing button element with ID 'growbutton'
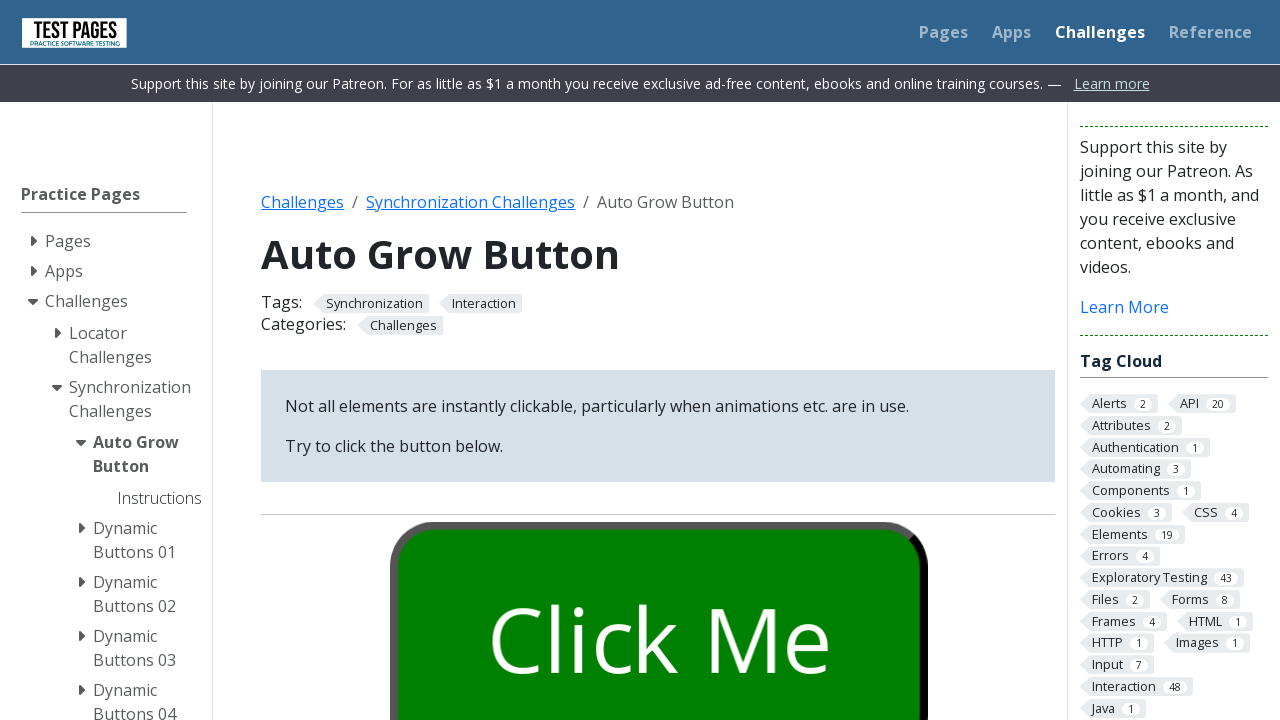

Waited for button to gain 'grown' class and become clickable
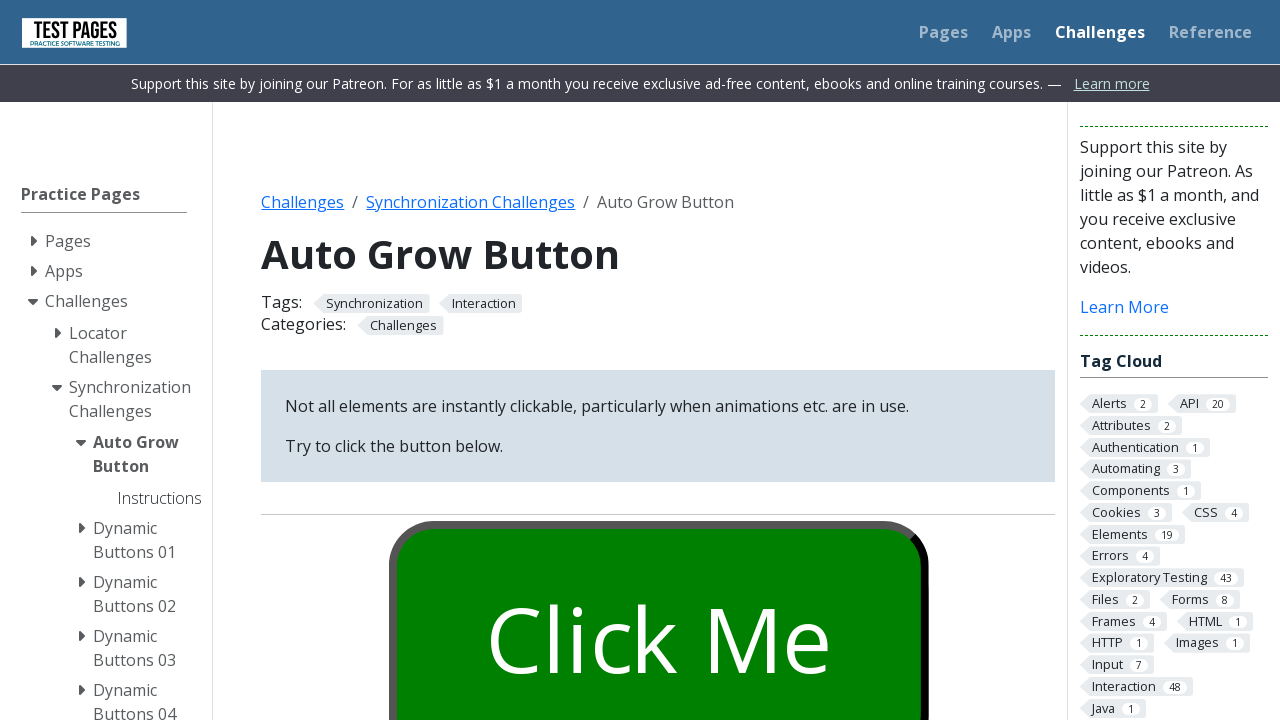

Clicked the grown button at (658, 600) on #growbutton
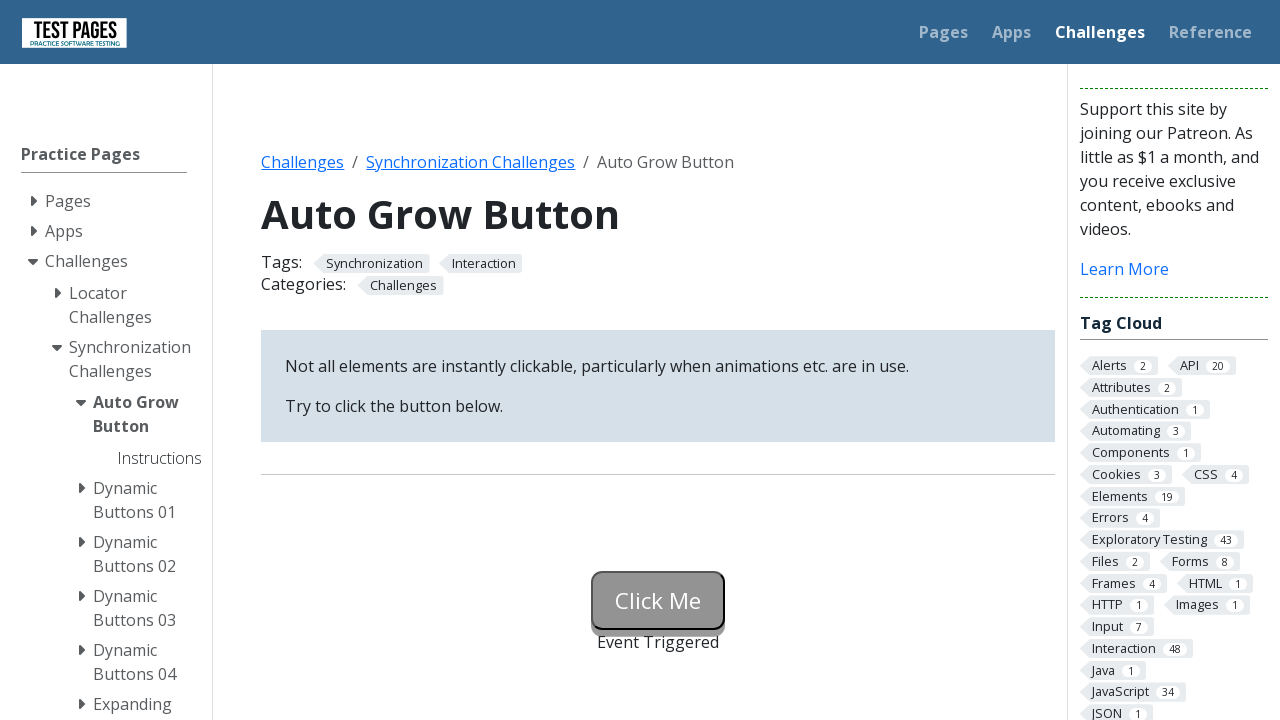

Waited for status message element to become visible
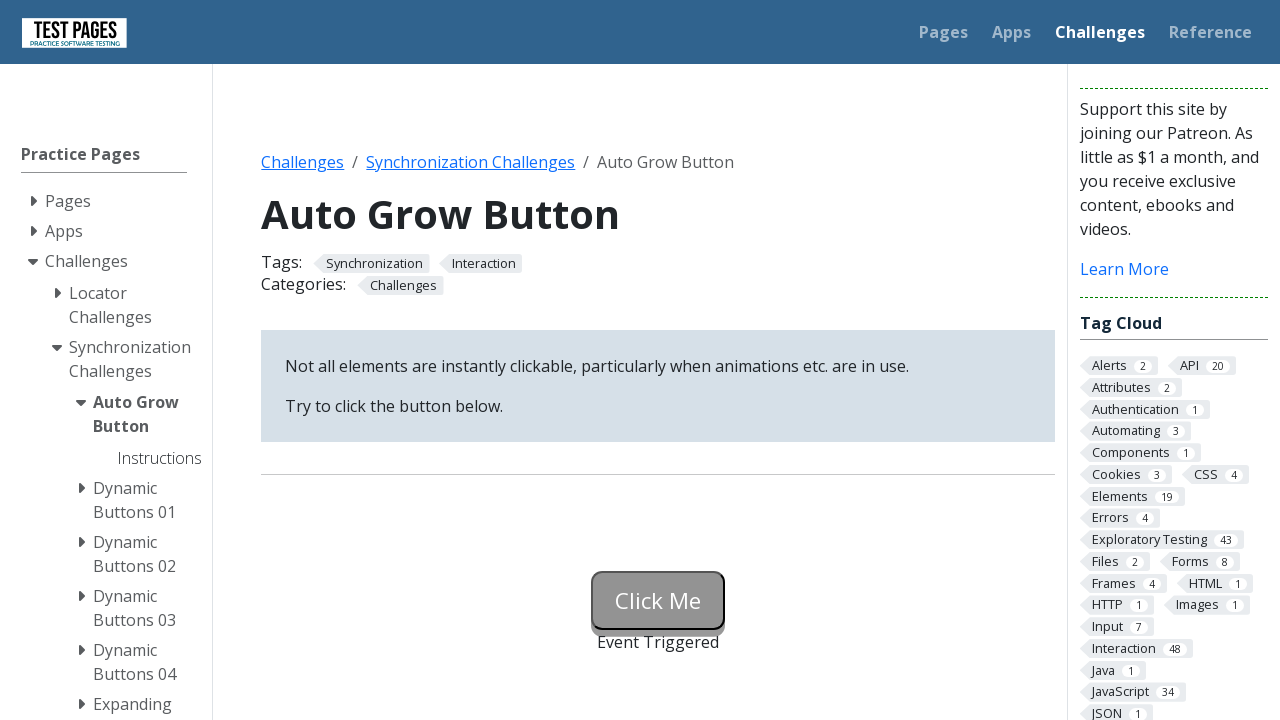

Retrieved status message text content
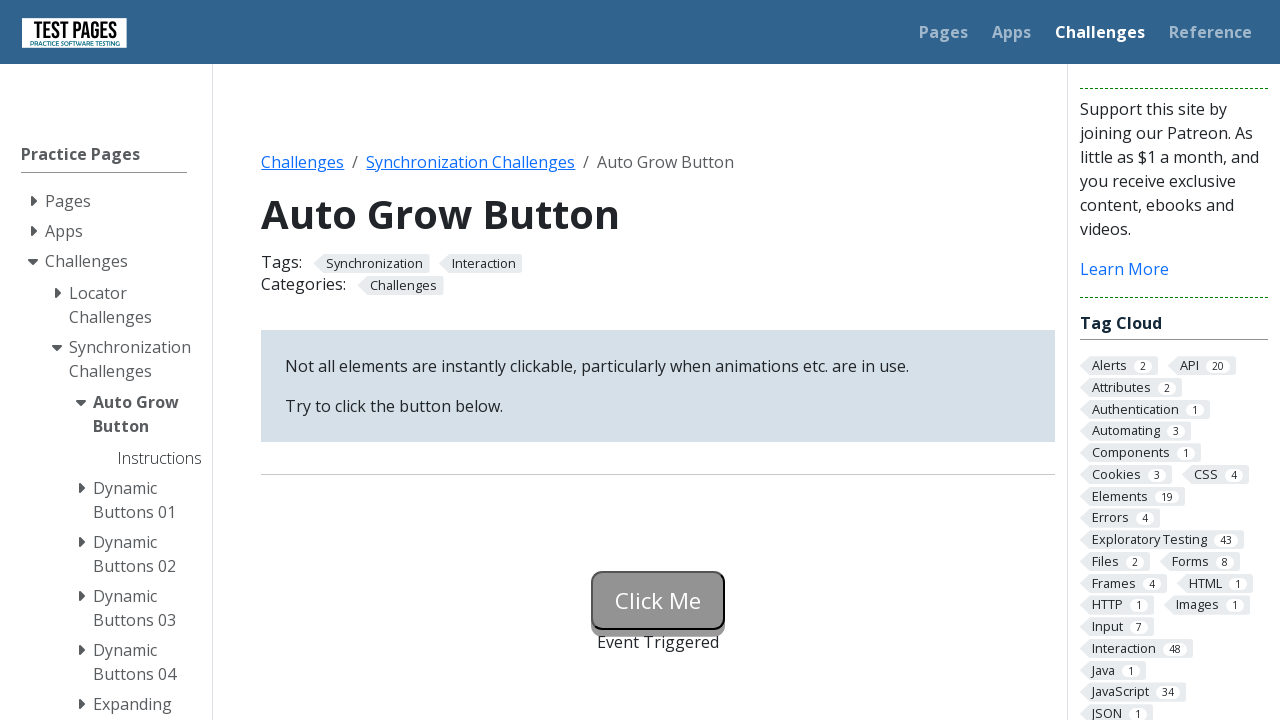

Verified that status message equals 'Event Triggered'
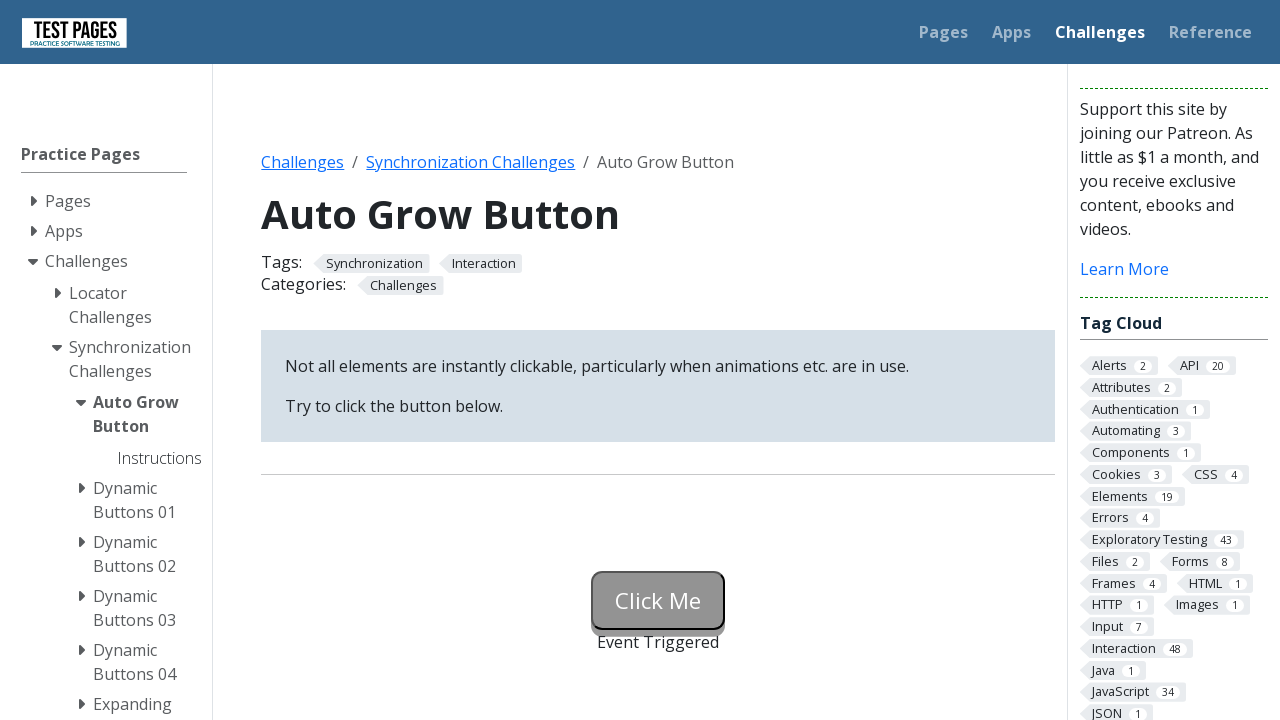

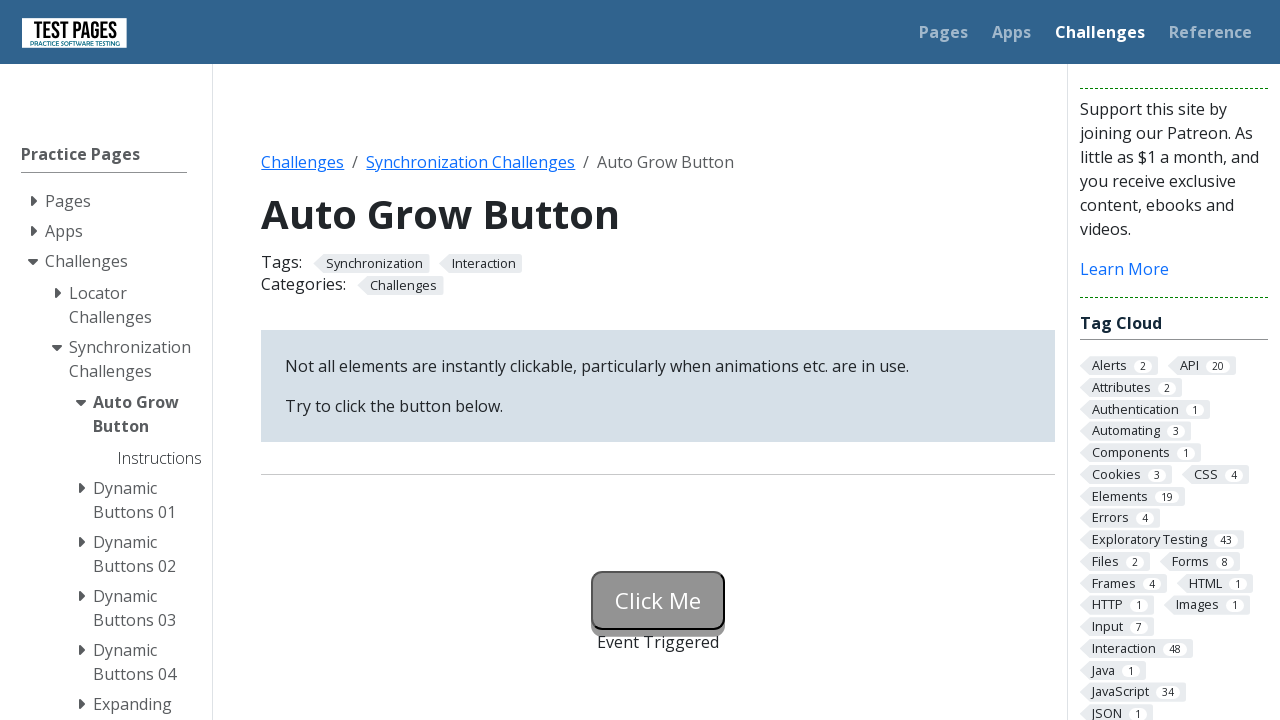